Navigates to jQuery UI demo site, clicks on the Resizable menu item, and resizes a box by dragging its resize grip to make it bigger

Starting URL: https://jqueryui.com/

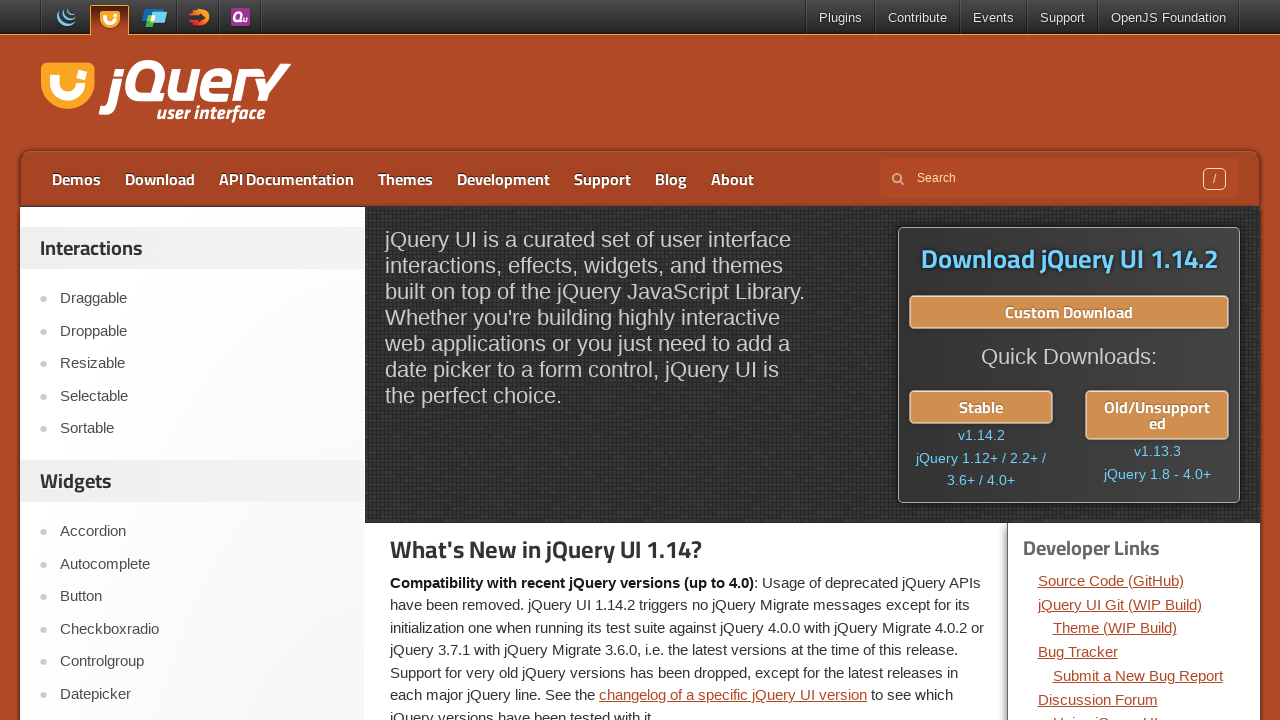

Navigated to jQuery UI demo site
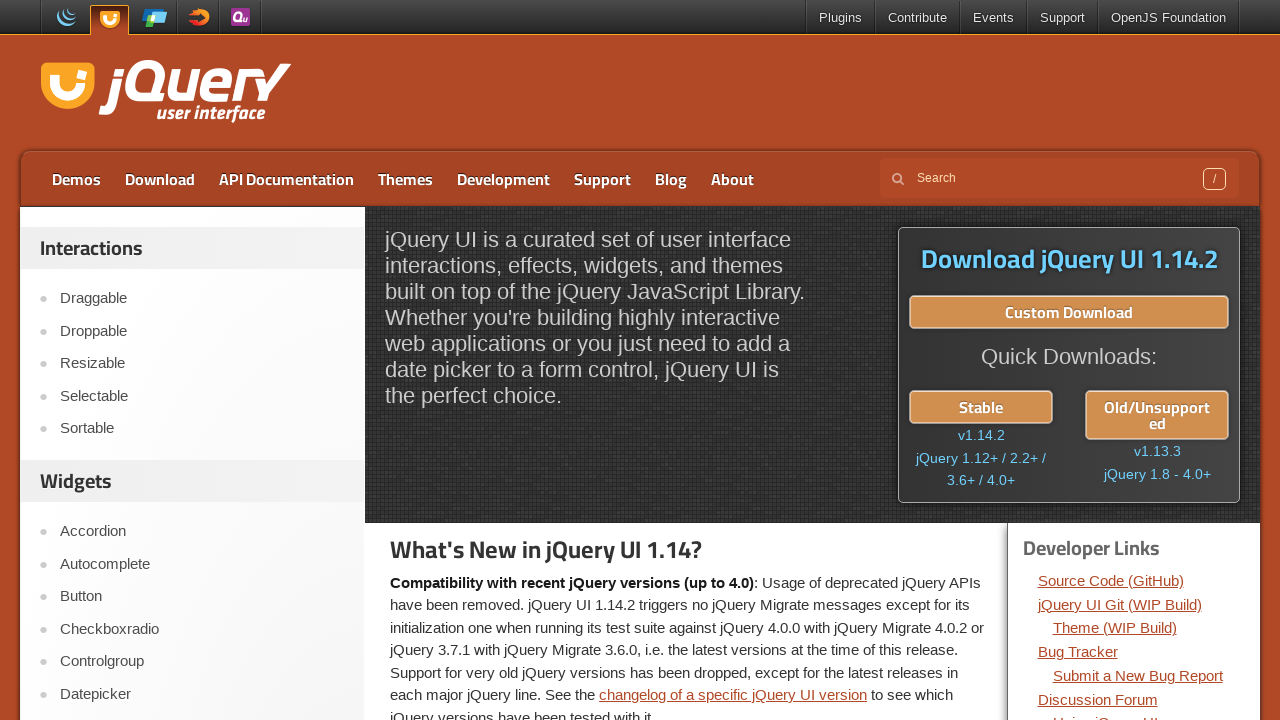

Clicked on the Resizable menu item at (202, 364) on a:has-text('Resizable')
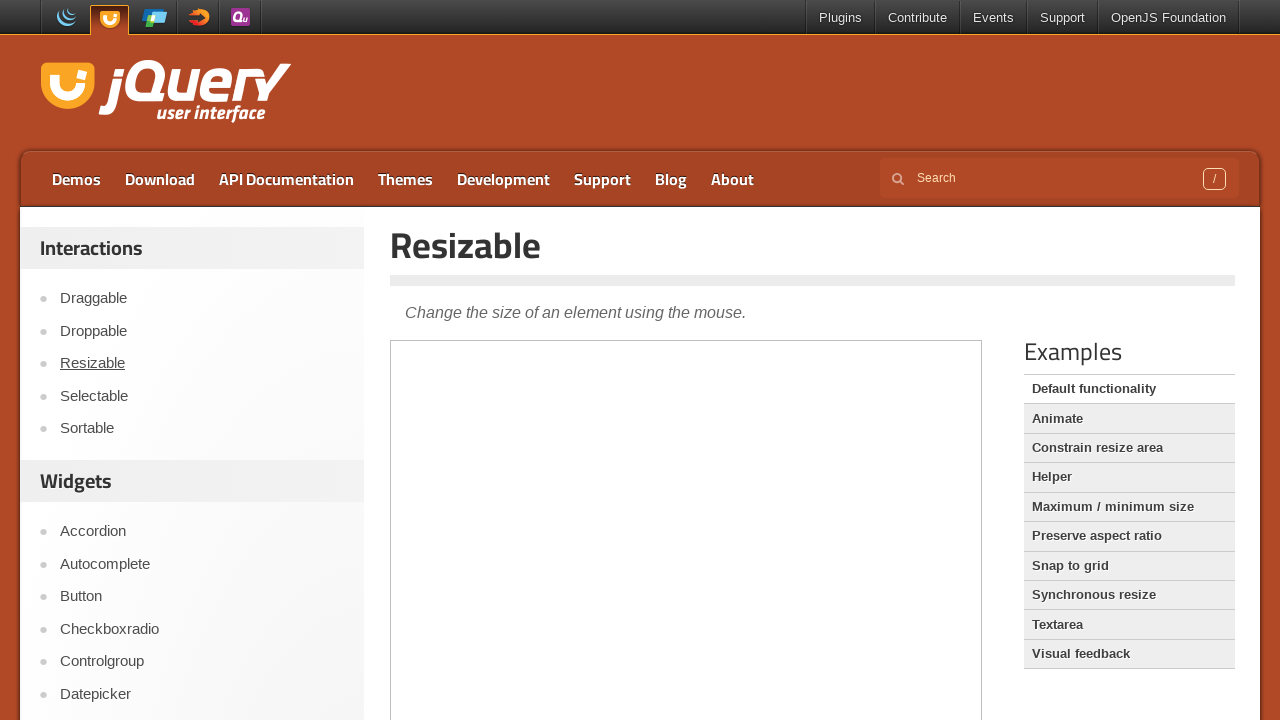

Located the iframe containing the resizable demo
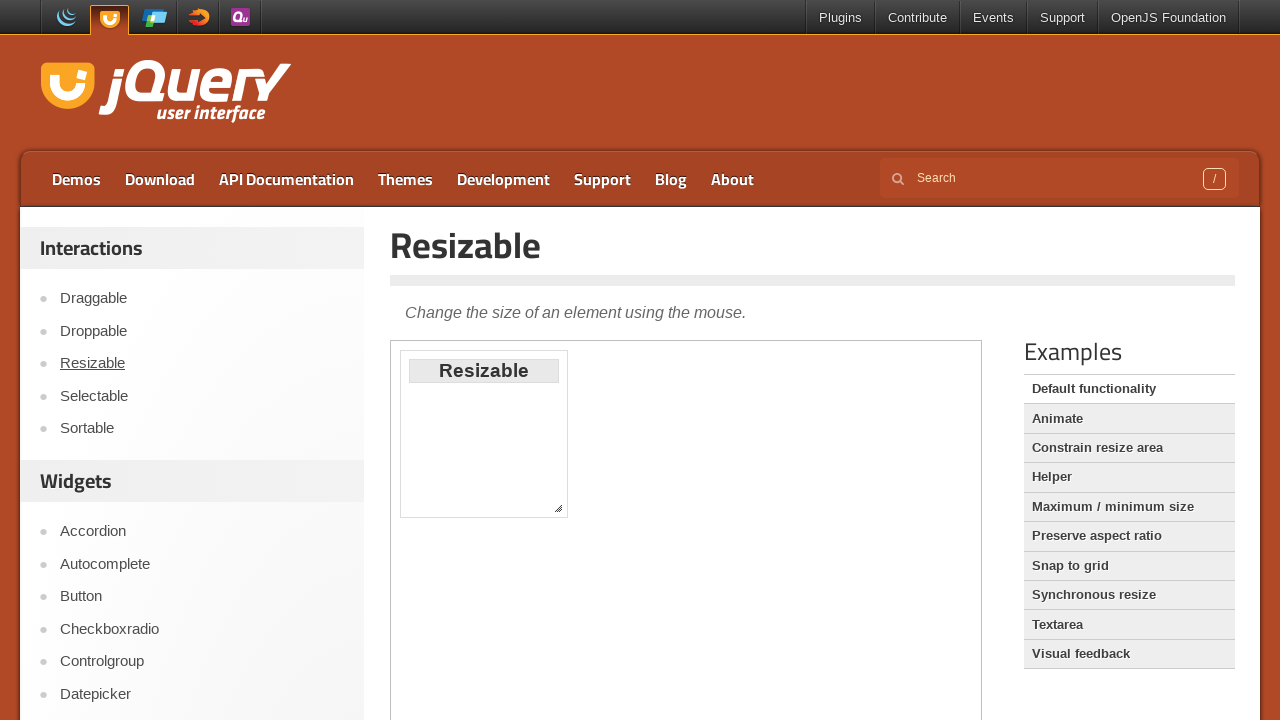

Located the resizable element
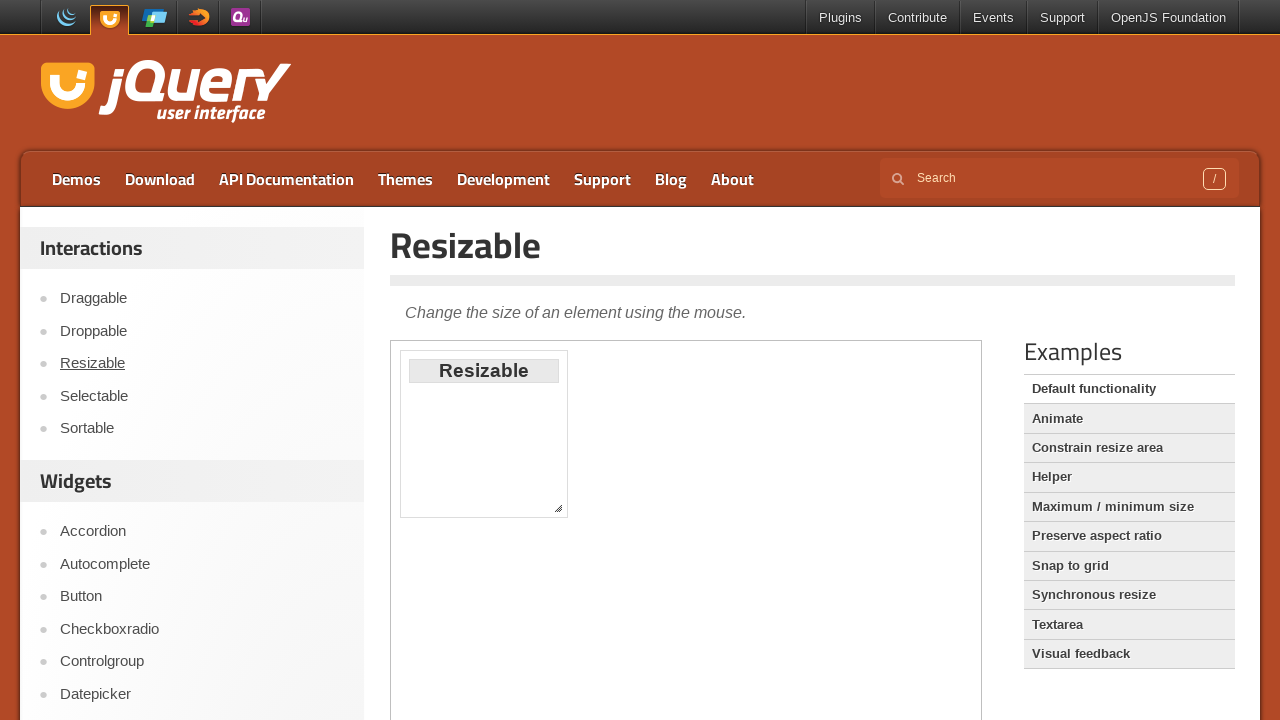

Located the resize grip at the bottom-right corner
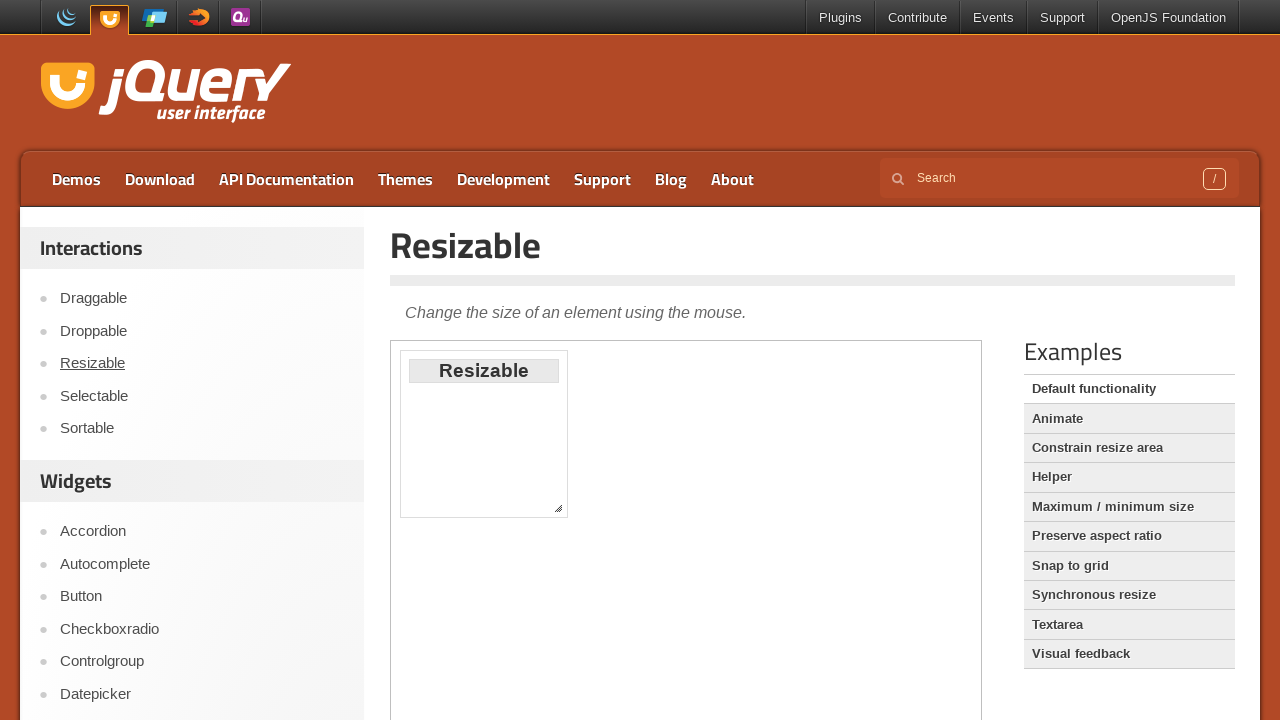

Dragged the resize grip to expand the box by 80 pixels in both directions at (630, 580)
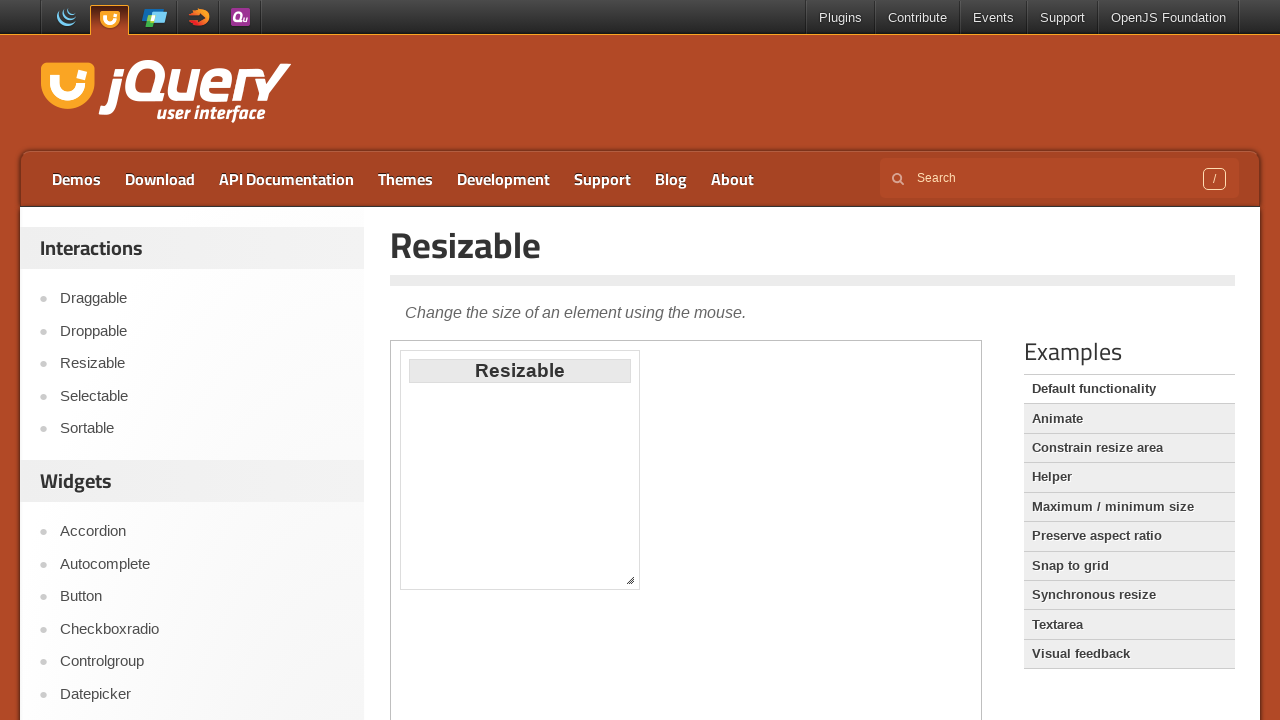

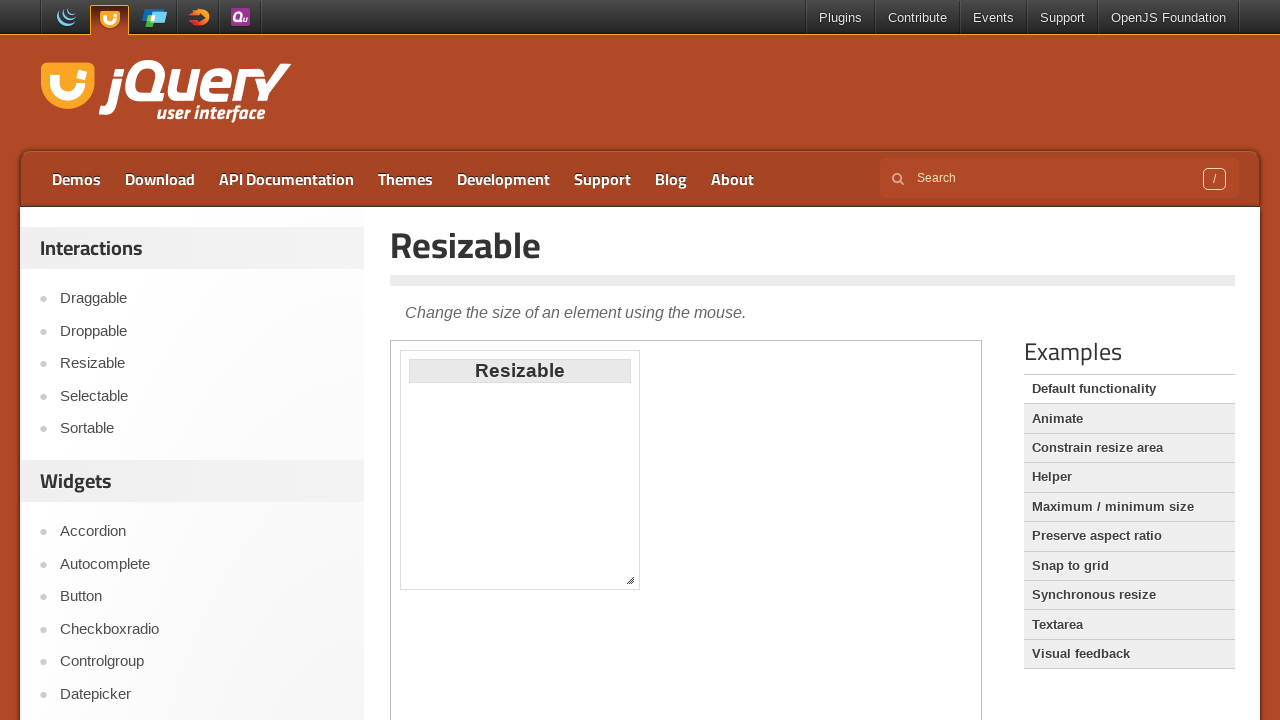